Tests an e-commerce site by adding multiple products to cart, proceeding to checkout, and applying a promo code

Starting URL: https://rahulshettyacademy.com/seleniumPractise/#/

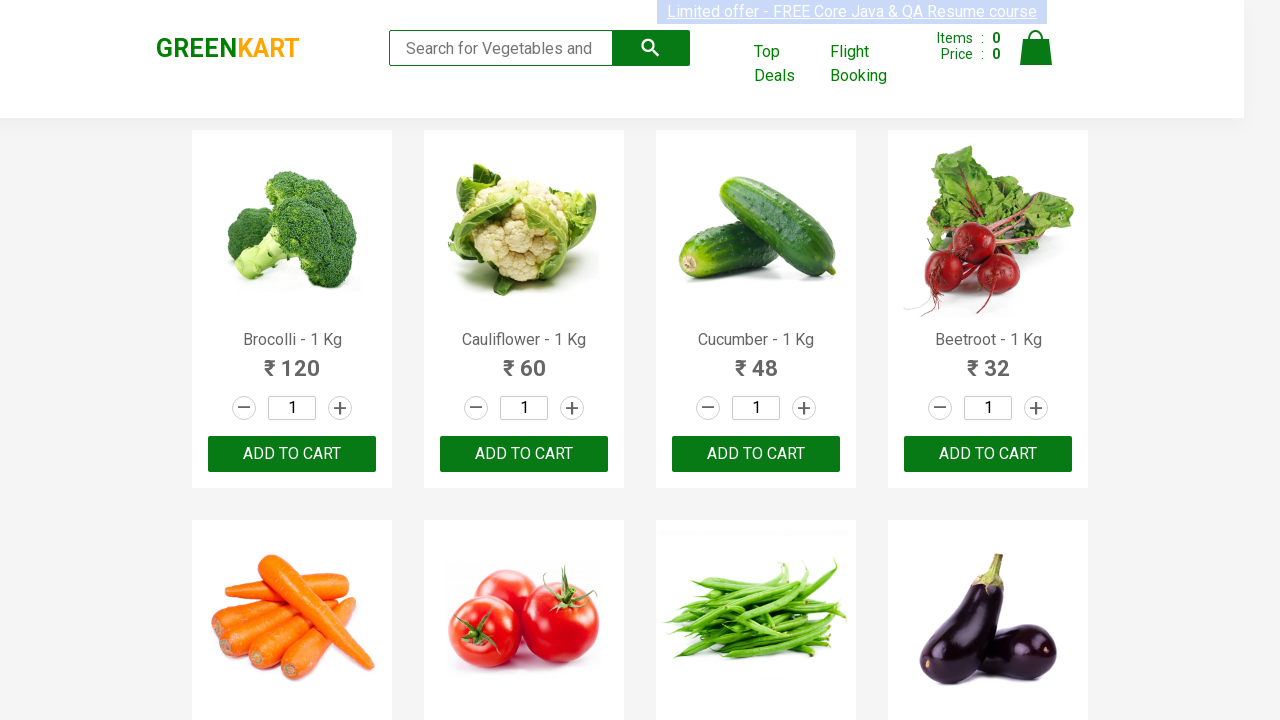

Retrieved all product name elements from page
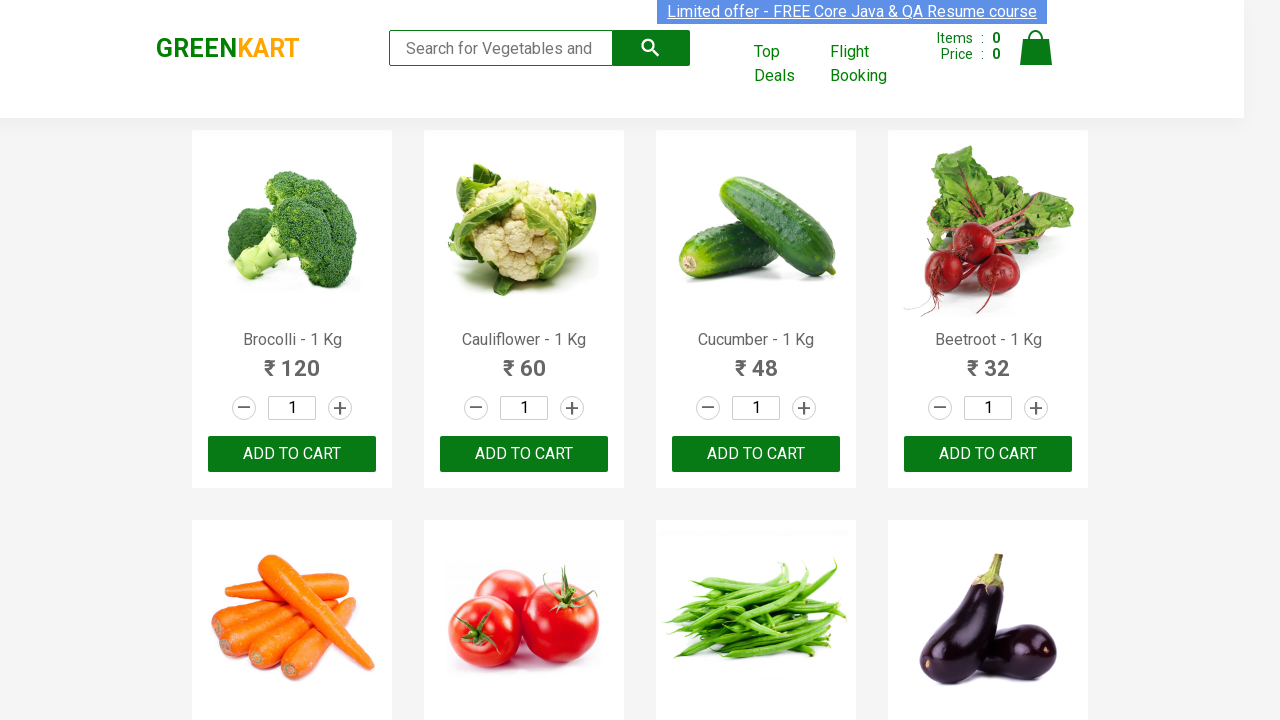

Added 'Brocolli' to cart
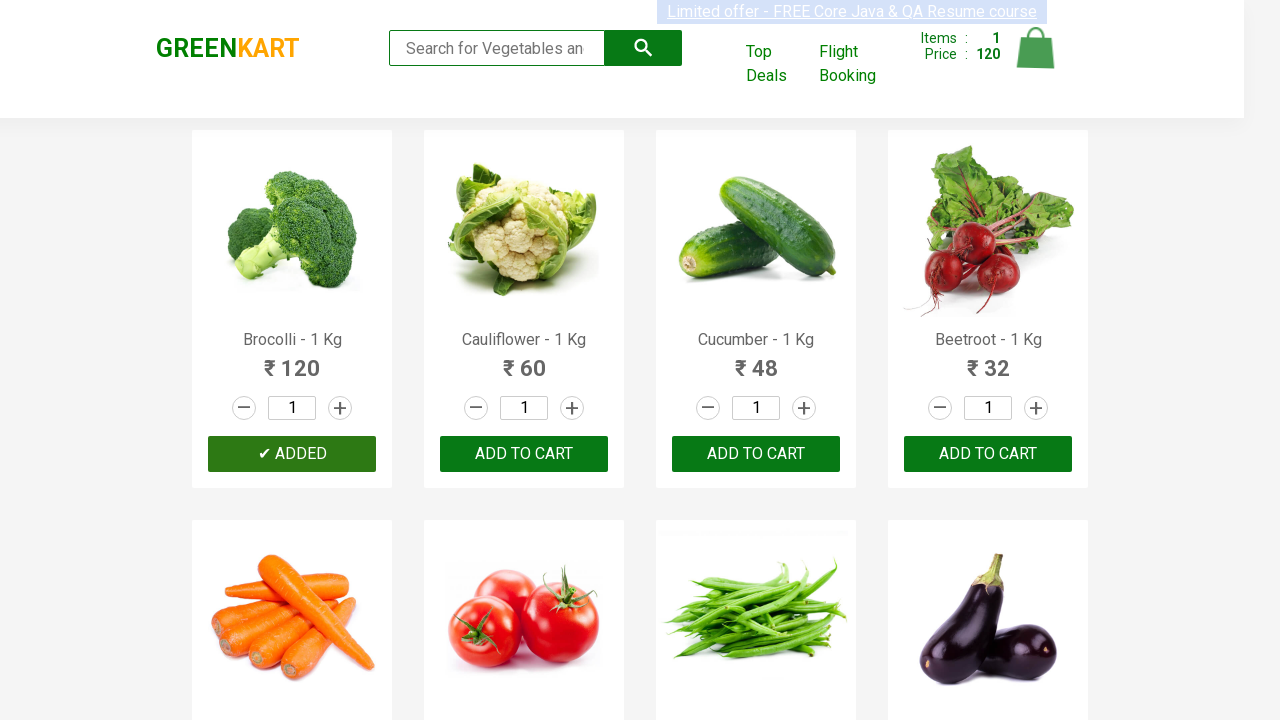

Added 'Cucumber' to cart
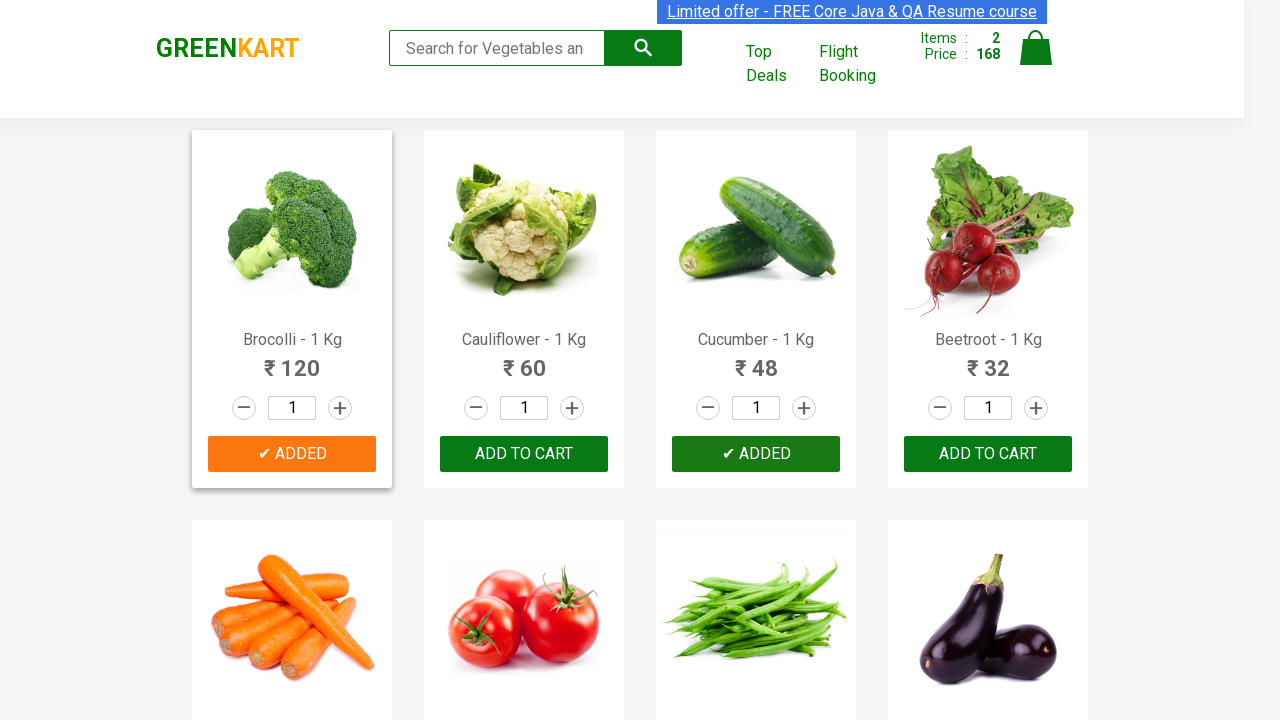

Added 'Beetroot' to cart
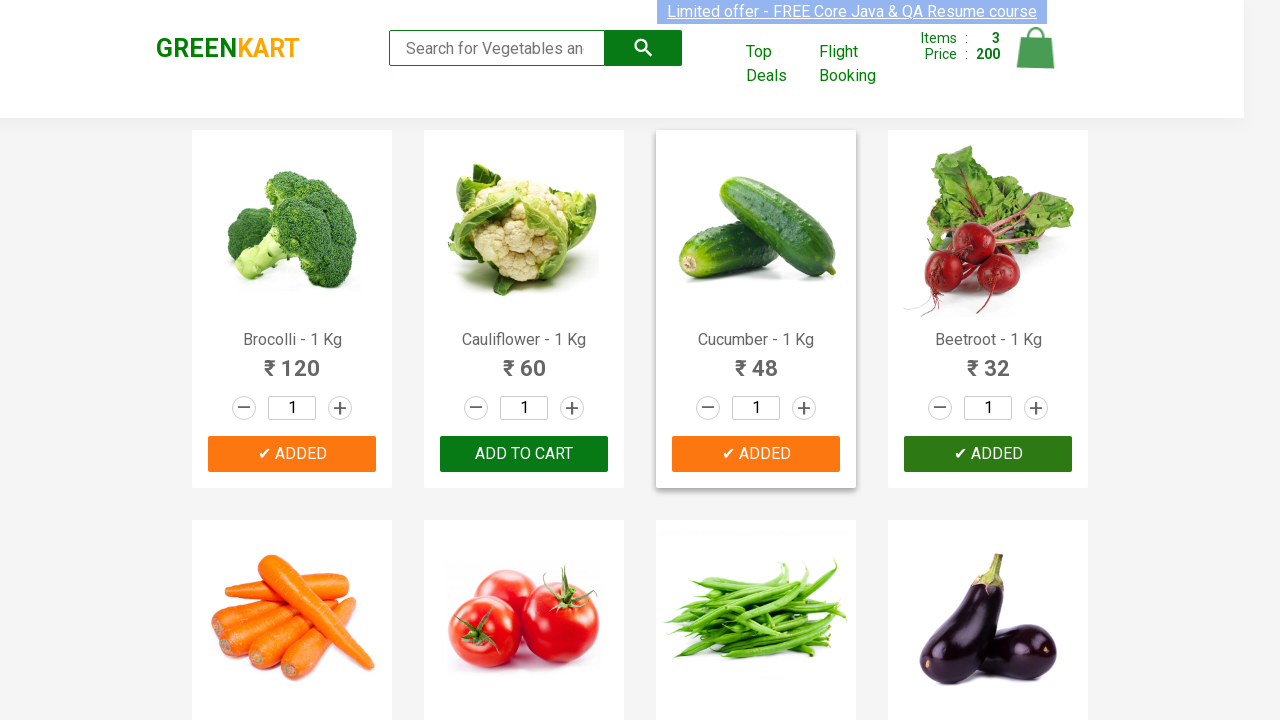

Clicked cart icon to open shopping cart at (1036, 48) on xpath=//img[@alt='Cart']
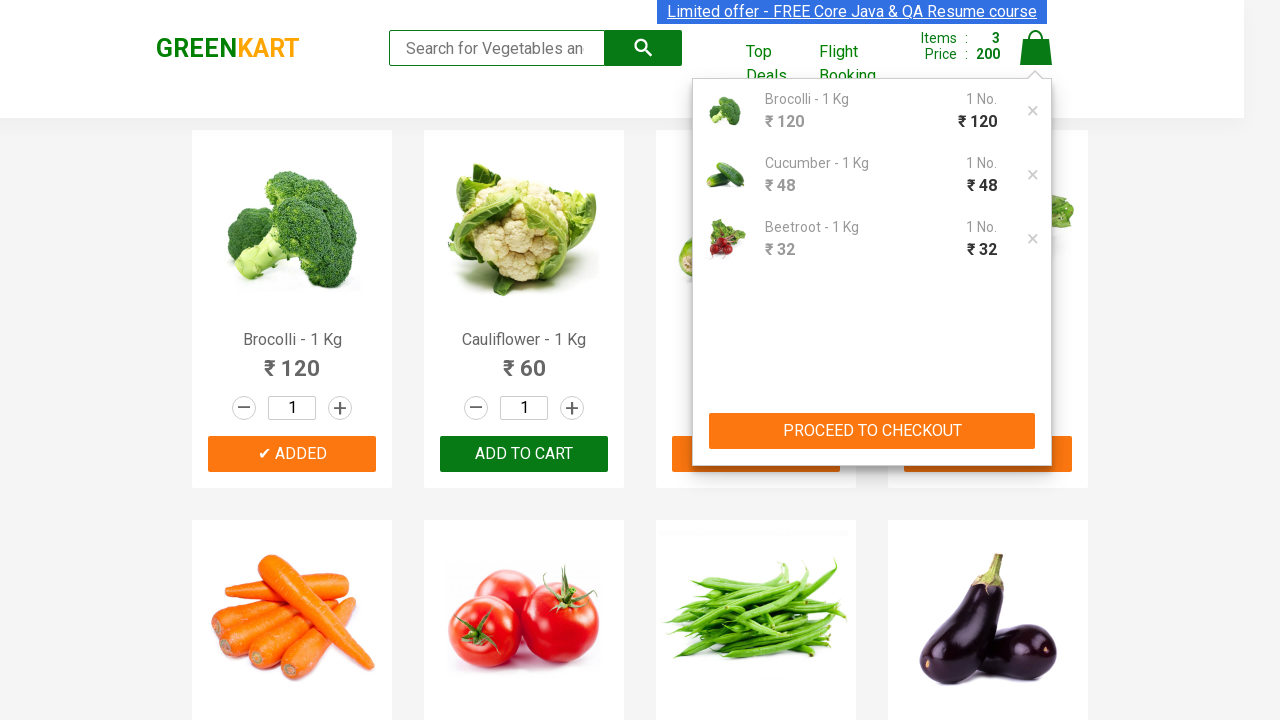

Clicked PROCEED TO CHECKOUT button at (872, 431) on xpath=//button[contains(text(),'PROCEED TO CHECKOUT')]
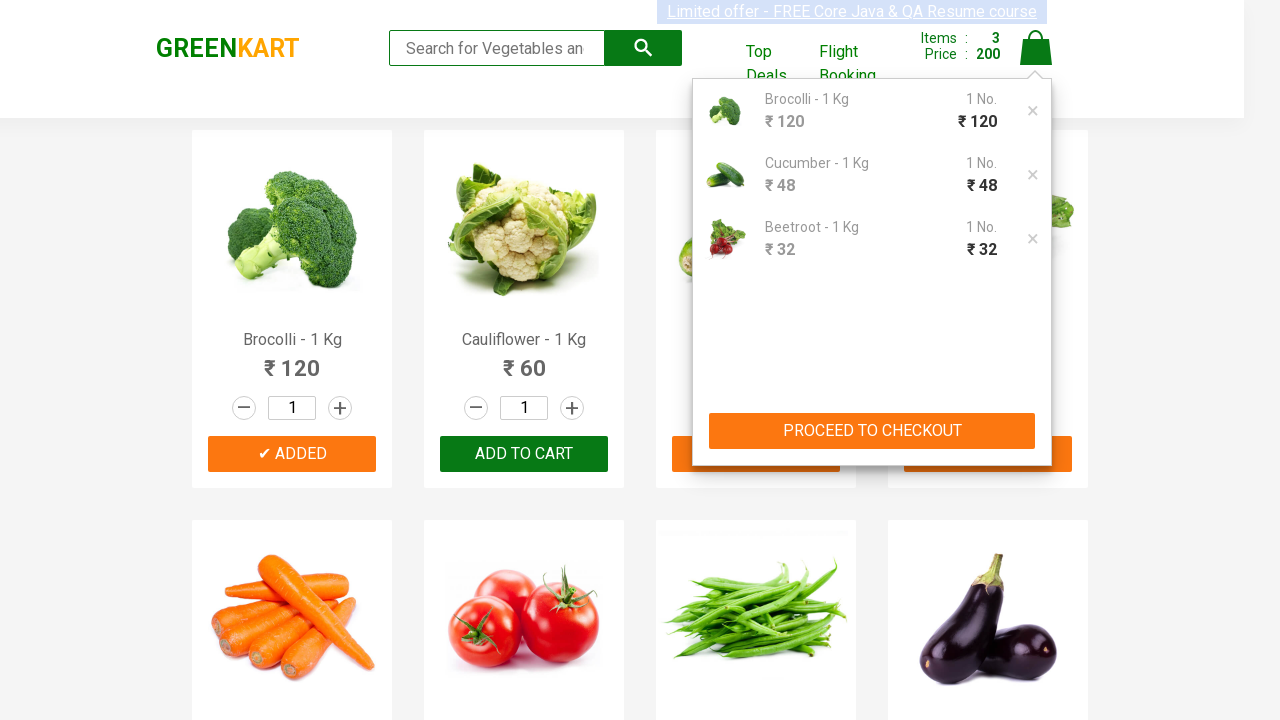

Promo code field is visible
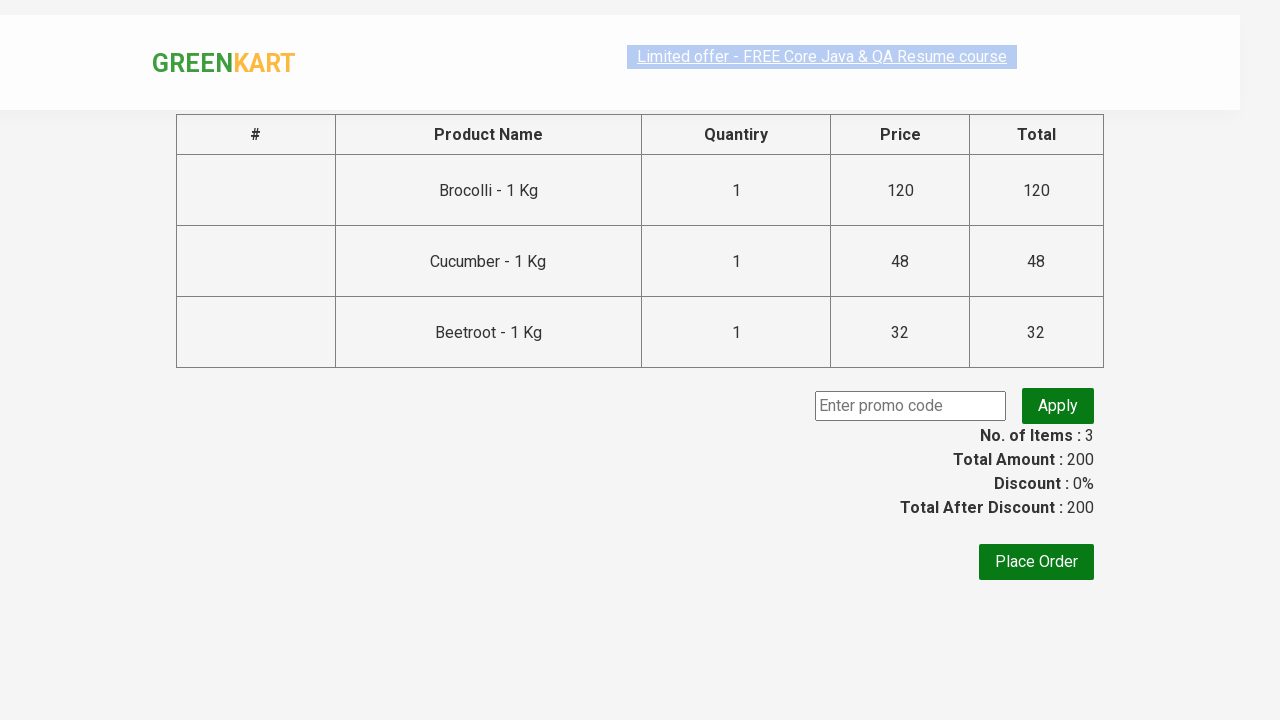

Entered promo code 'rahulshettyacademy' in promo field on .promoCode
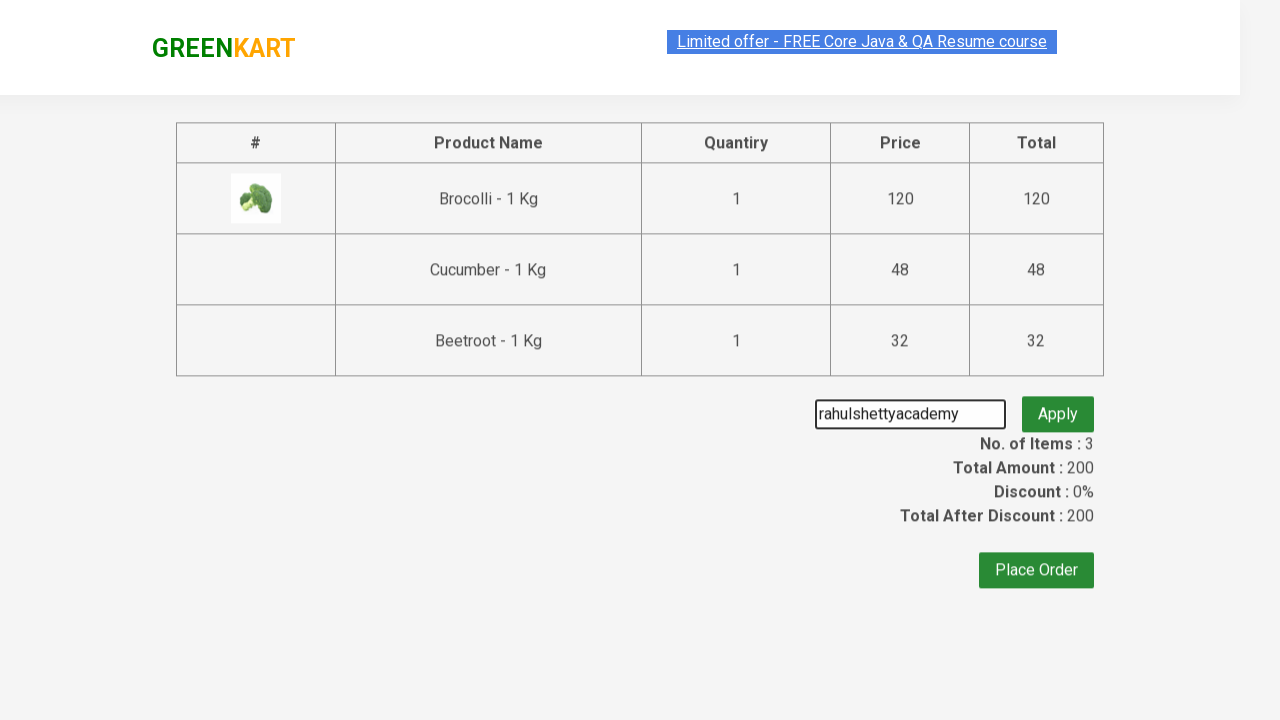

Clicked button to apply promo code at (1058, 406) on .promoBtn
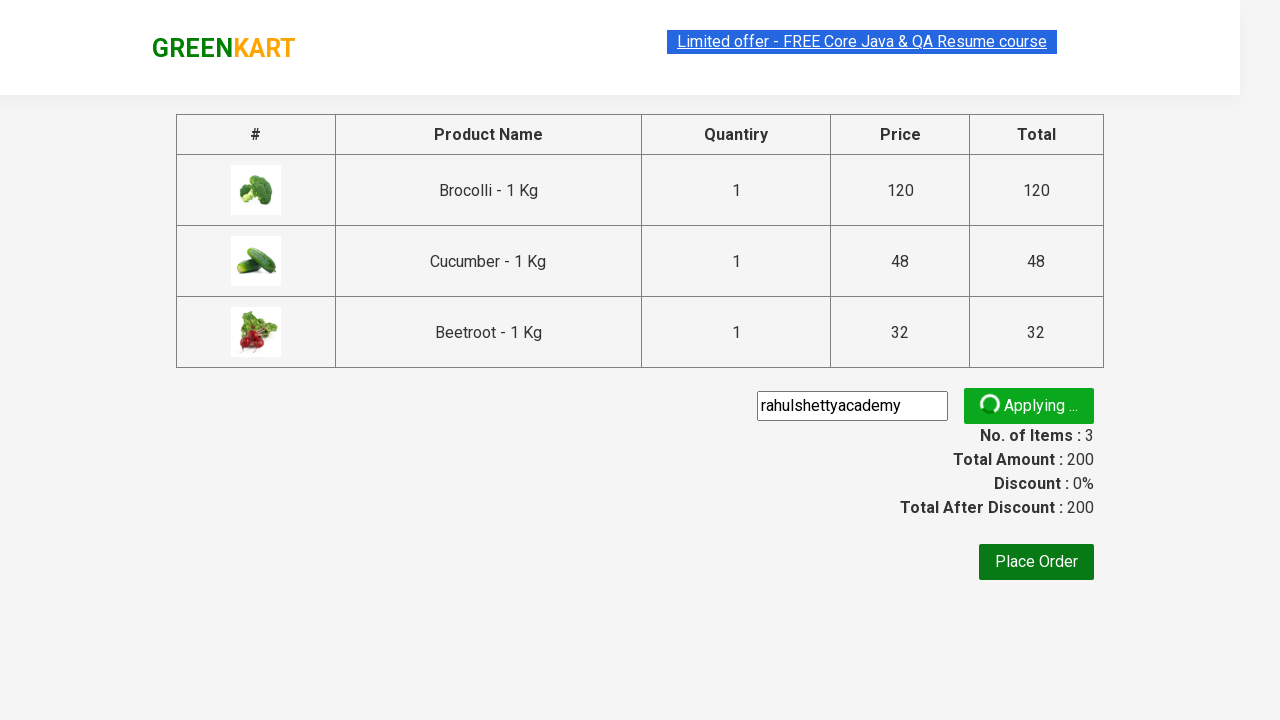

Promo code was successfully applied and info message appeared
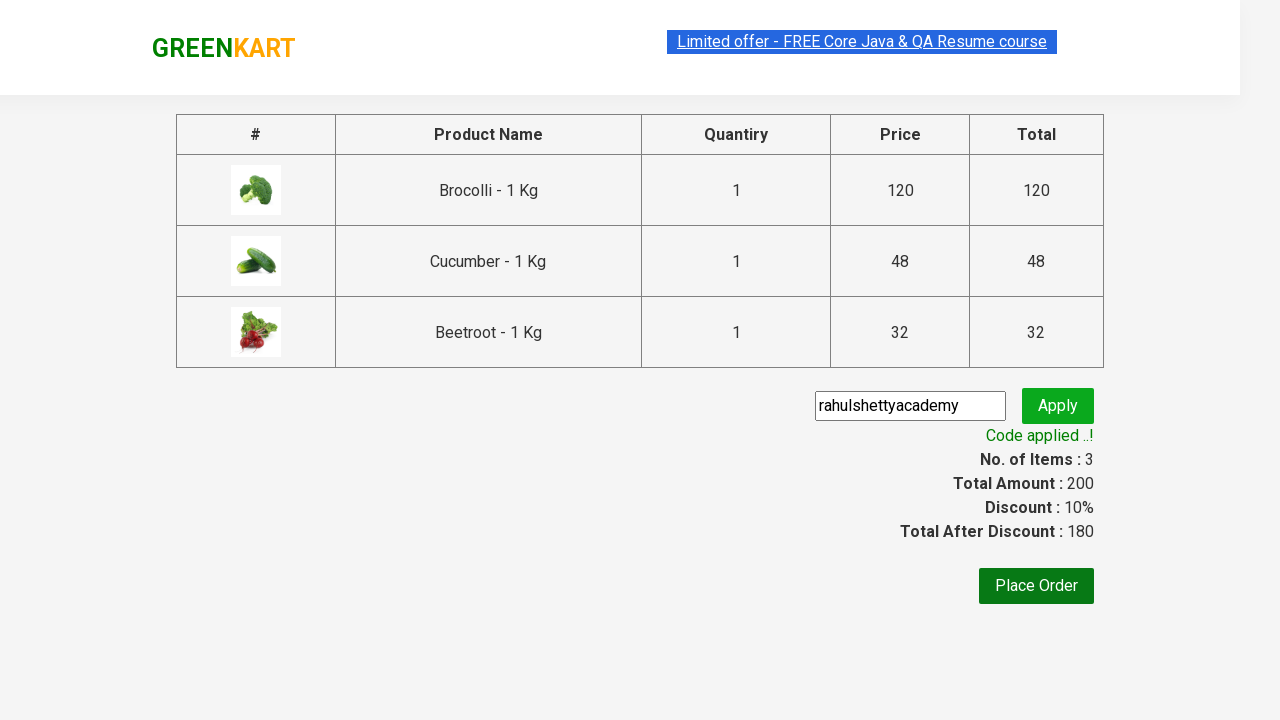

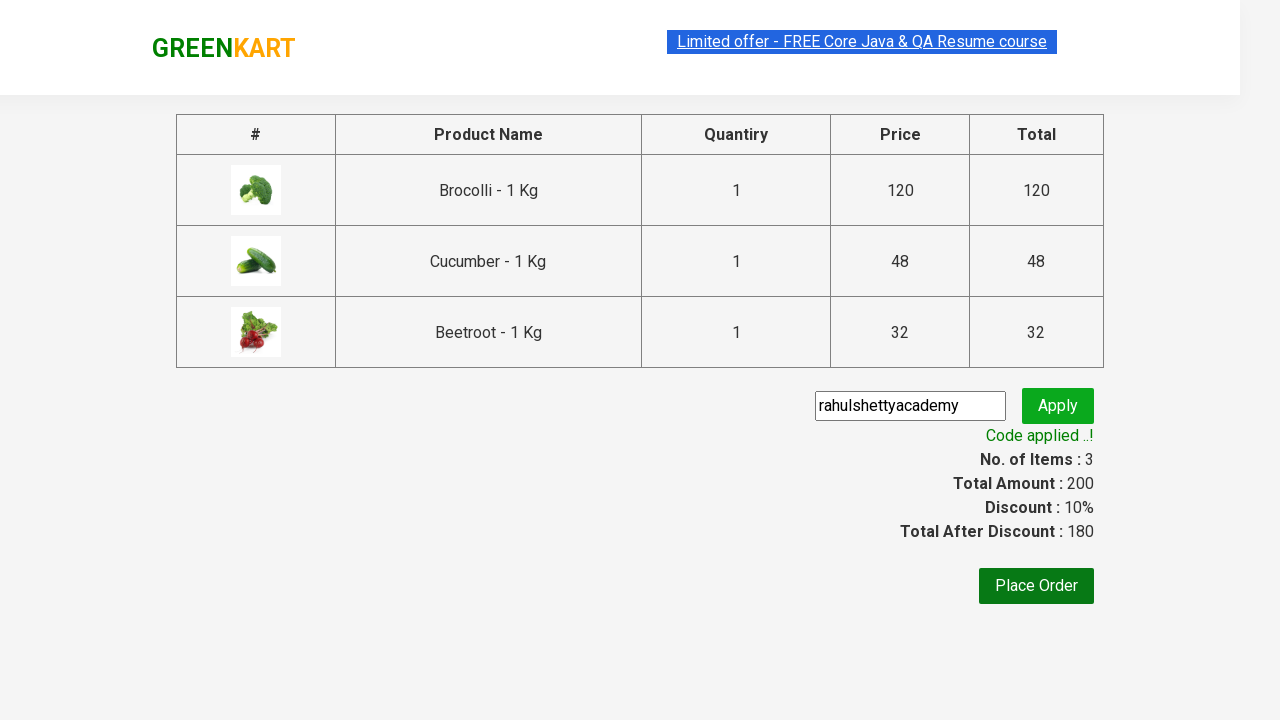